Navigates to a page with JavaScript-rendered content and waits for dynamically loaded quote elements to appear on the page.

Starting URL: http://www.webscrapingfordatascience.com/complexjavascript/

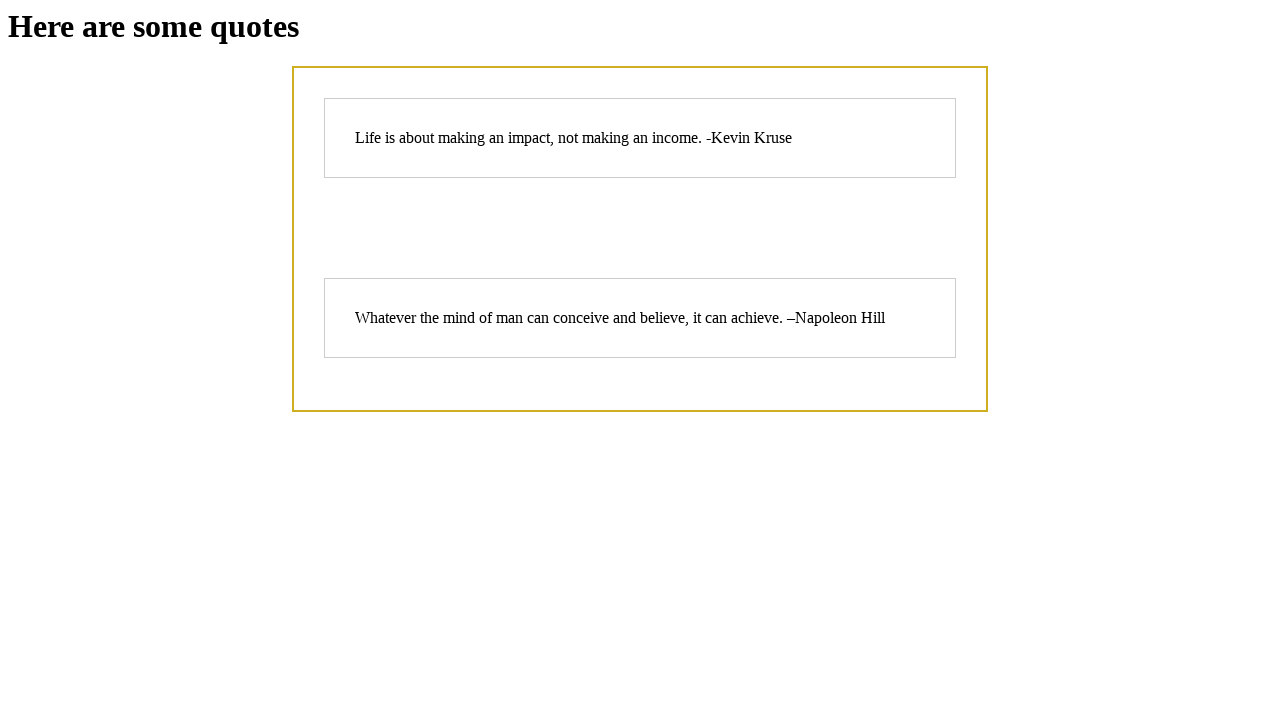

Navigated to complex JavaScript page
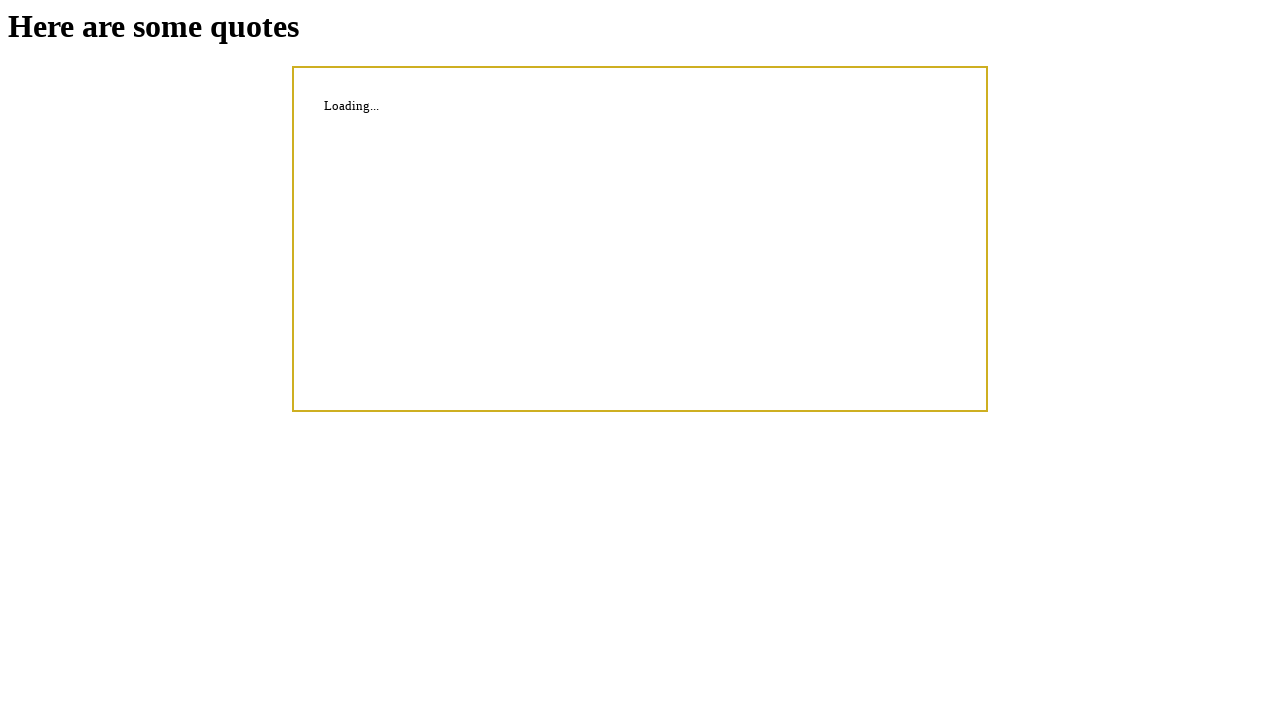

Dynamically loaded quote elements appeared on the page
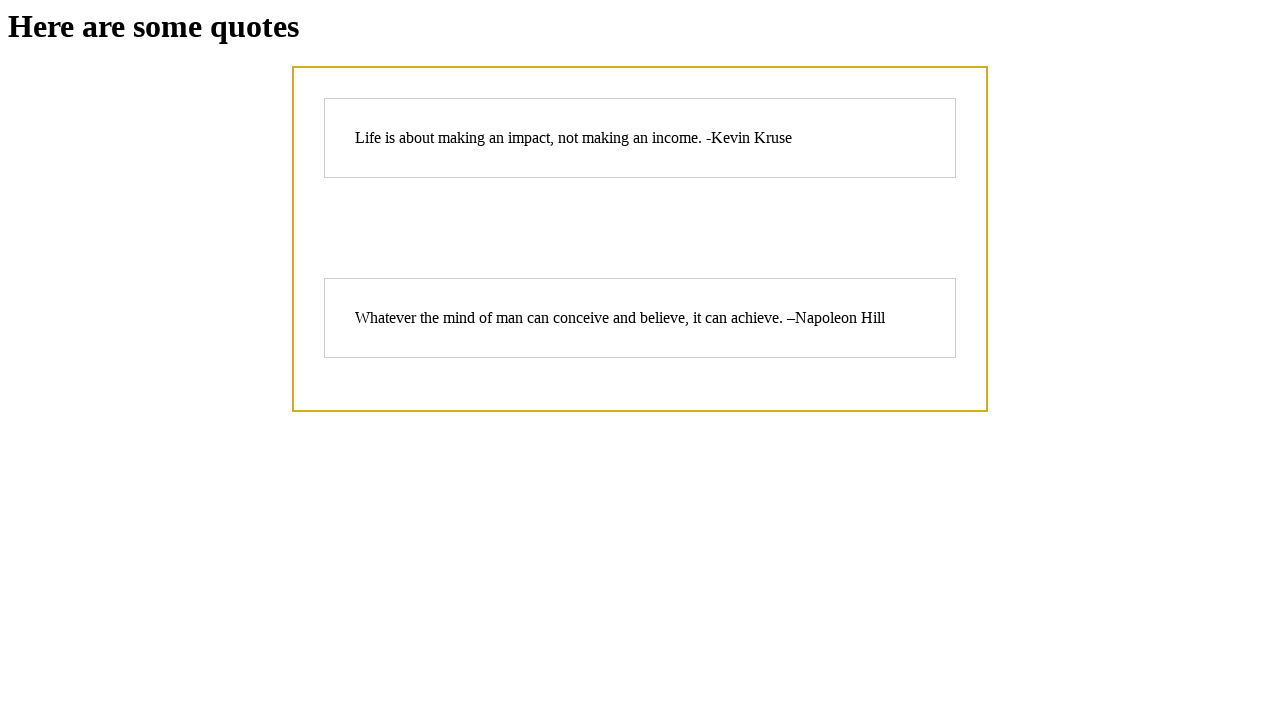

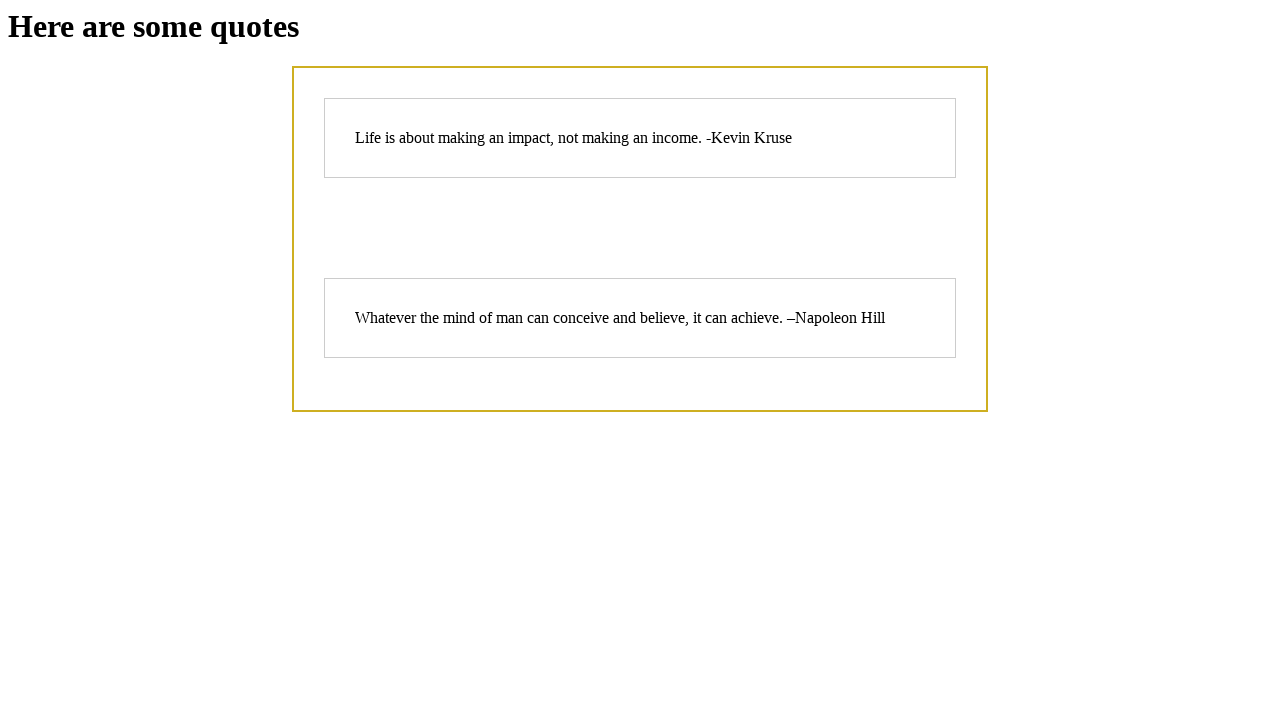